Tests data persistence by creating todos, checking one, and reloading the page

Starting URL: https://demo.playwright.dev/todomvc

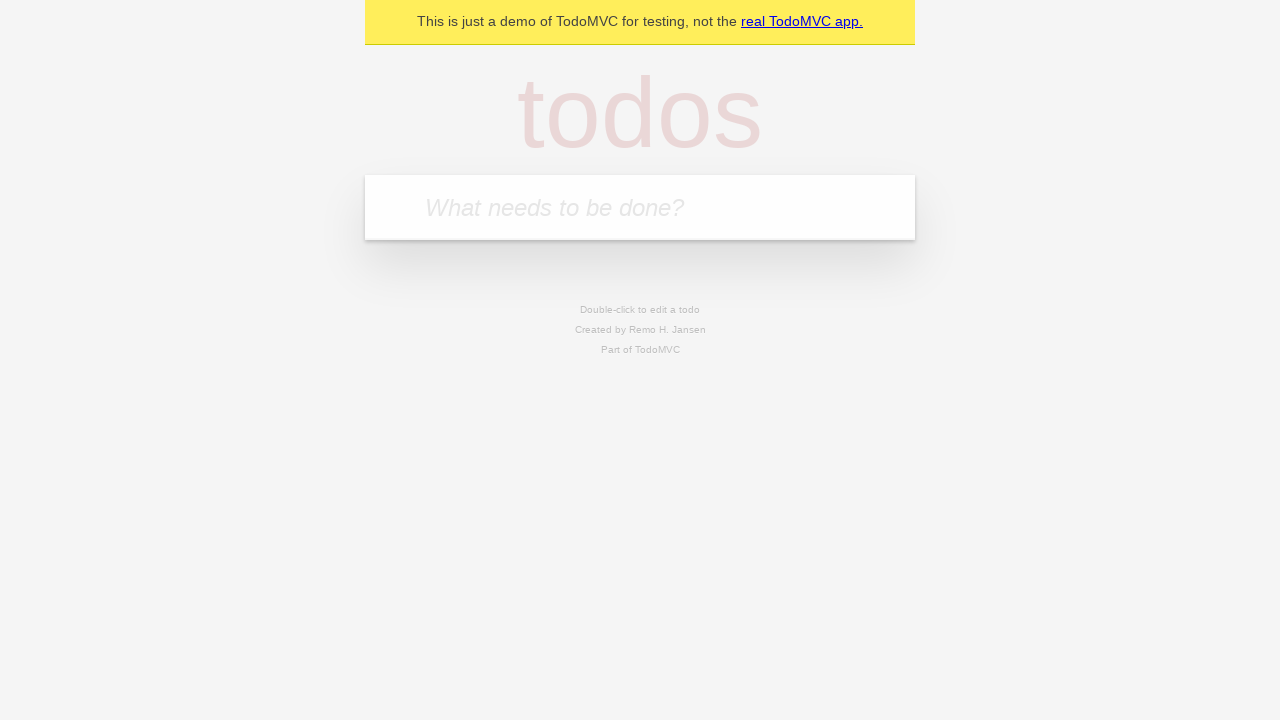

Filled new todo input with 'buy some cheese' on .new-todo
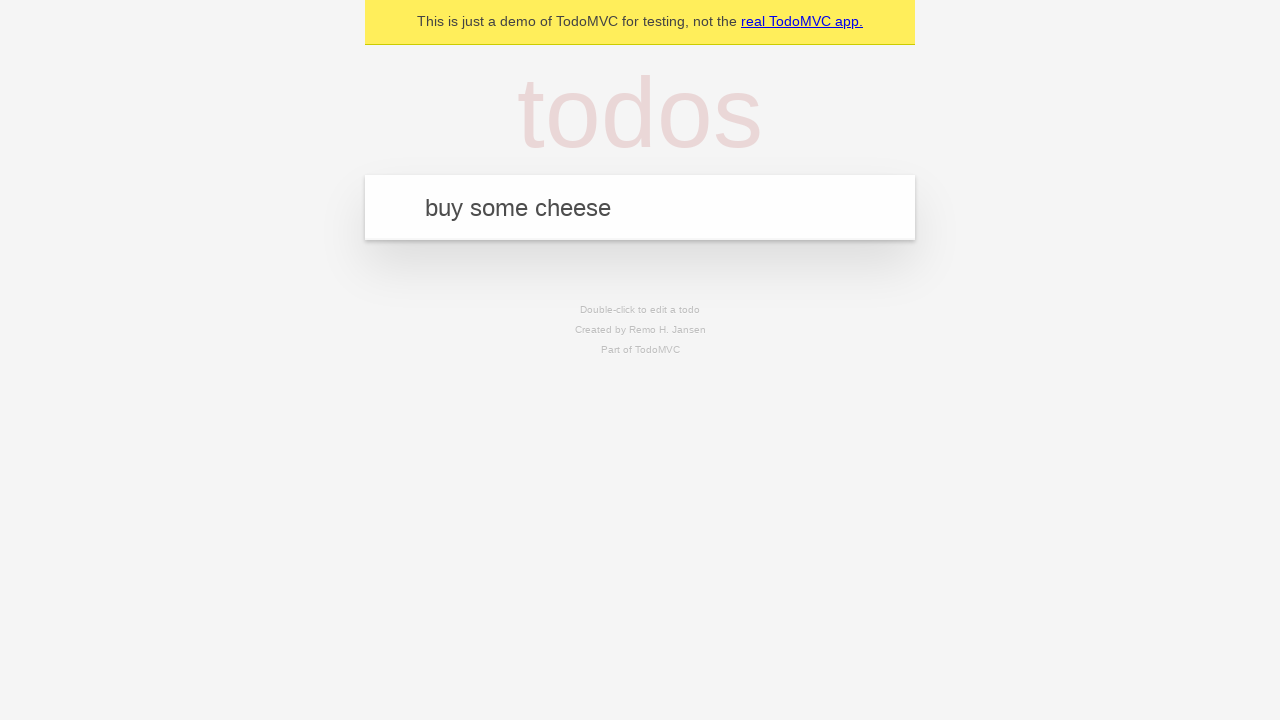

Pressed Enter to create first todo on .new-todo
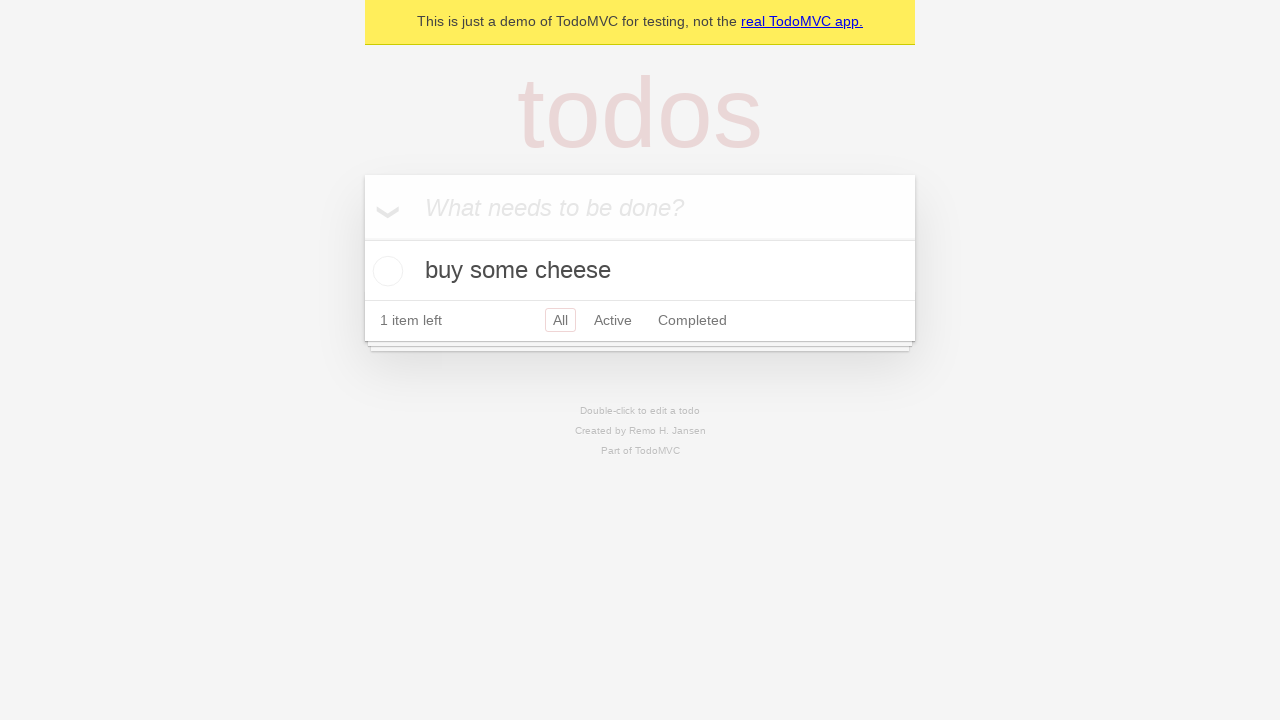

Filled new todo input with 'feed the cat' on .new-todo
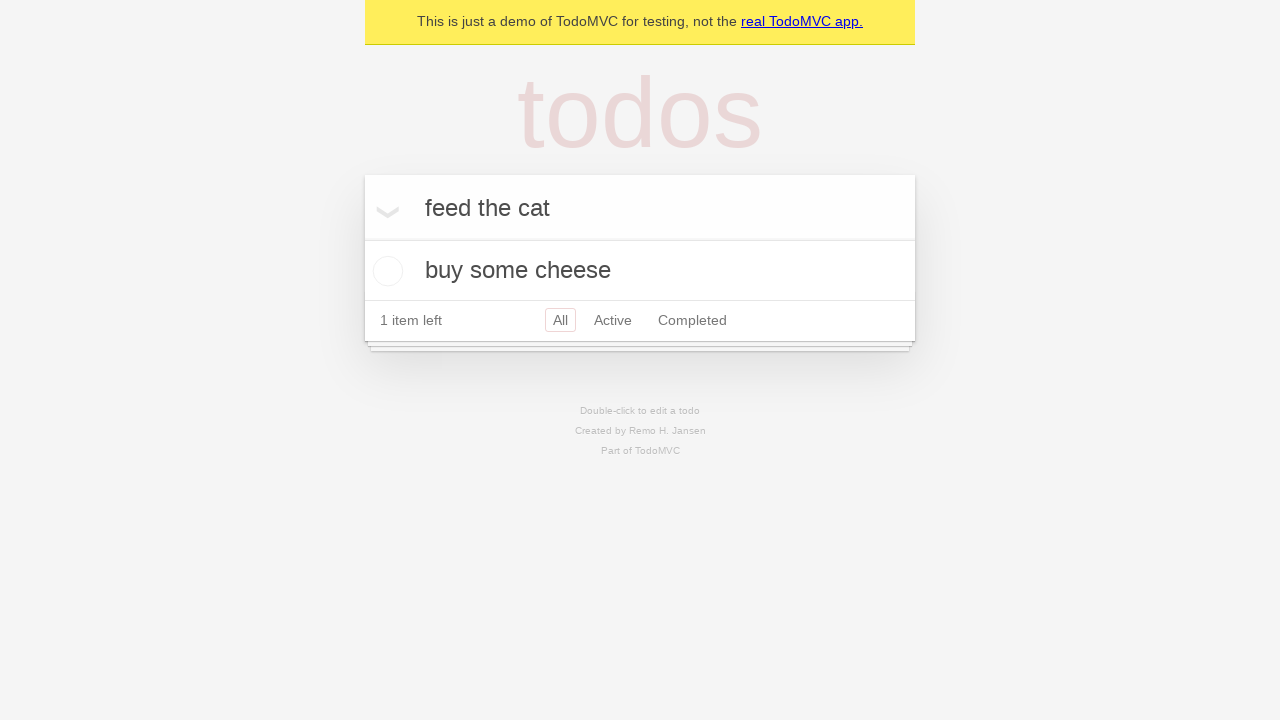

Pressed Enter to create second todo on .new-todo
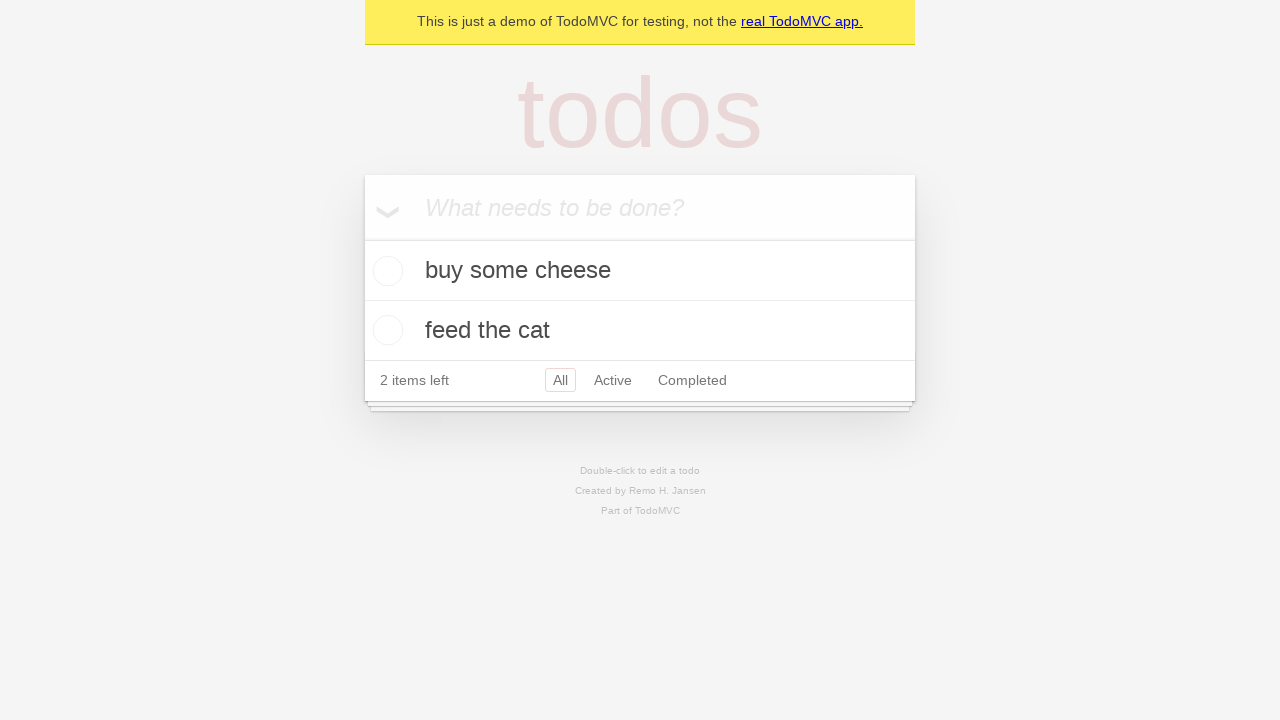

Checked the first todo item at (385, 271) on .todo-list li >> nth=0 >> .toggle
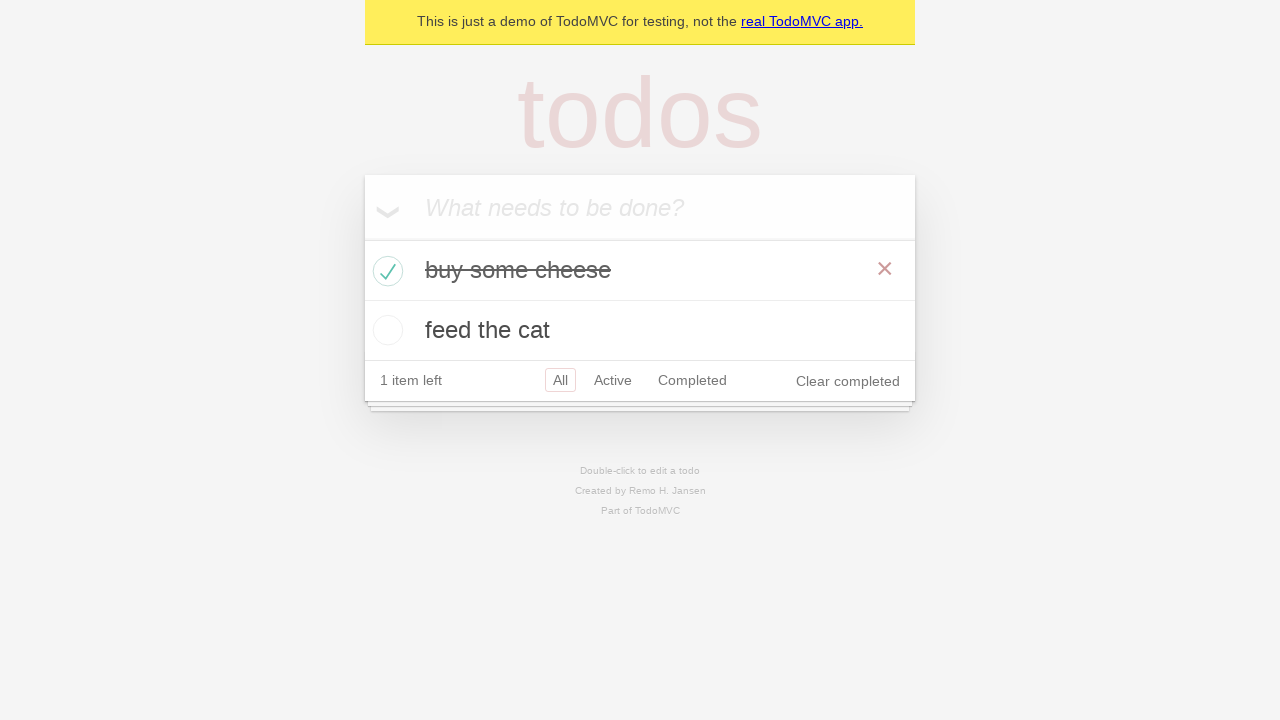

Reloaded the page to test data persistence
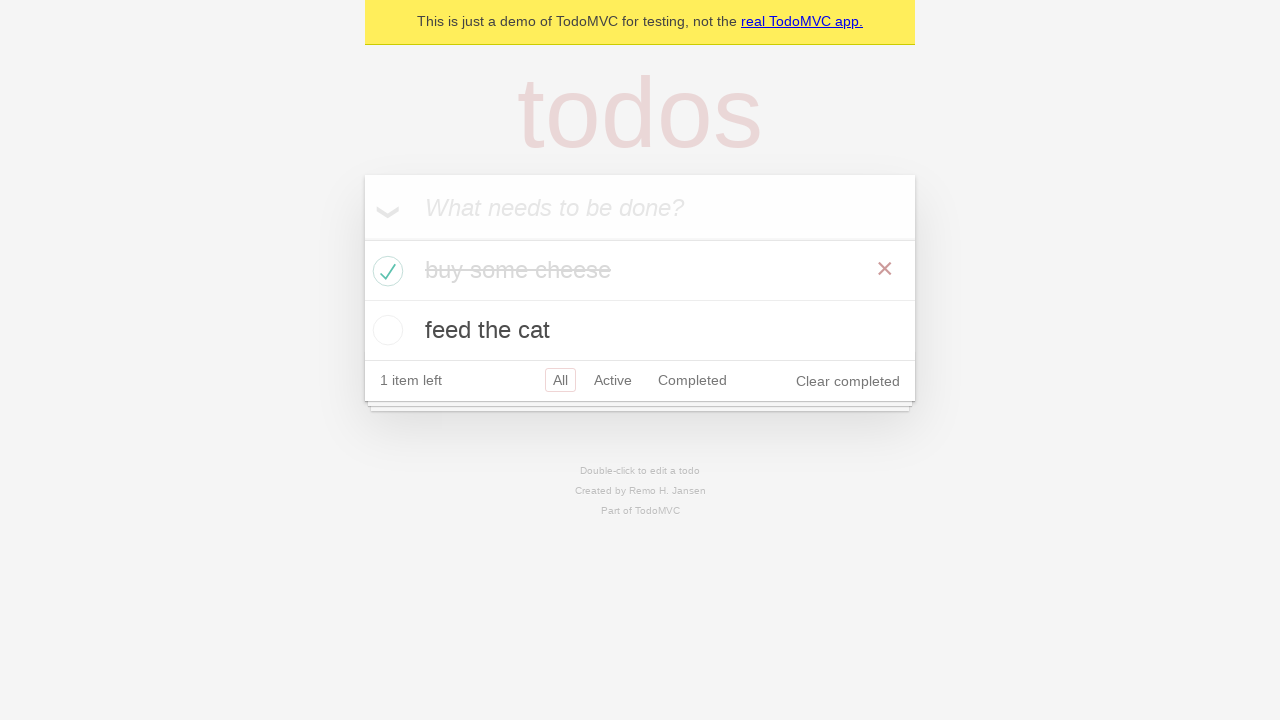

Waited for todo items to load after page reload
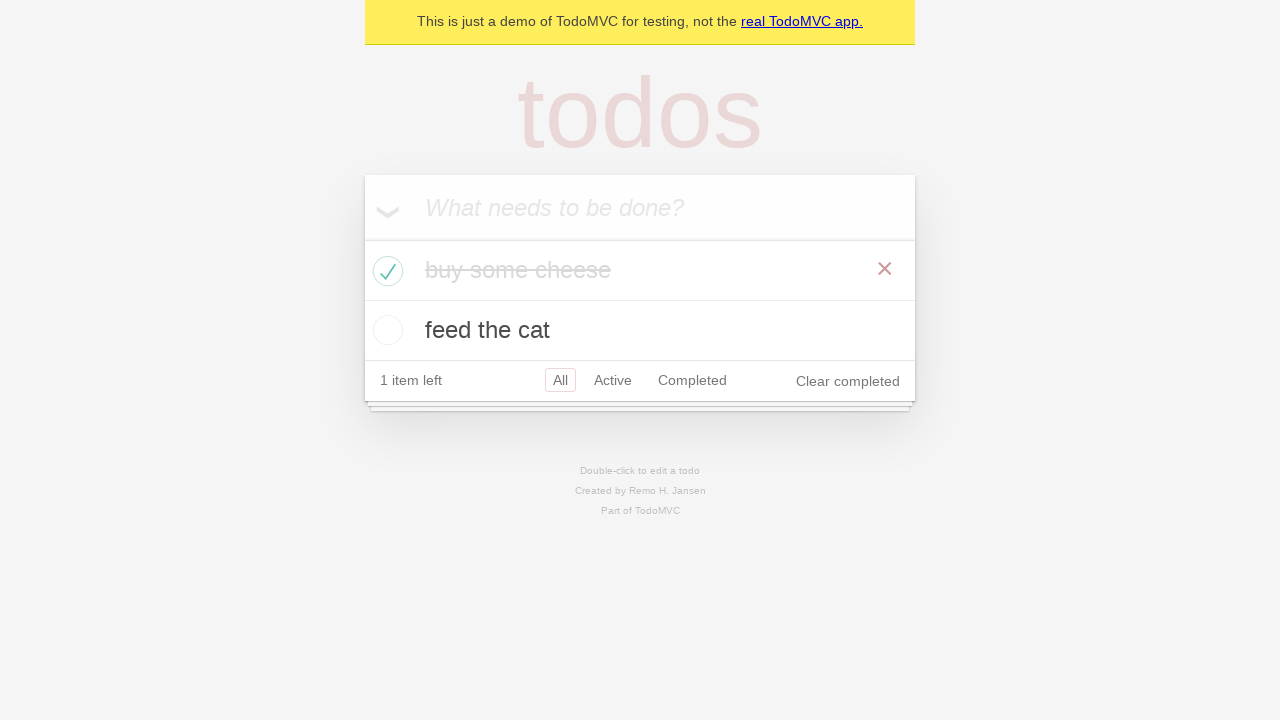

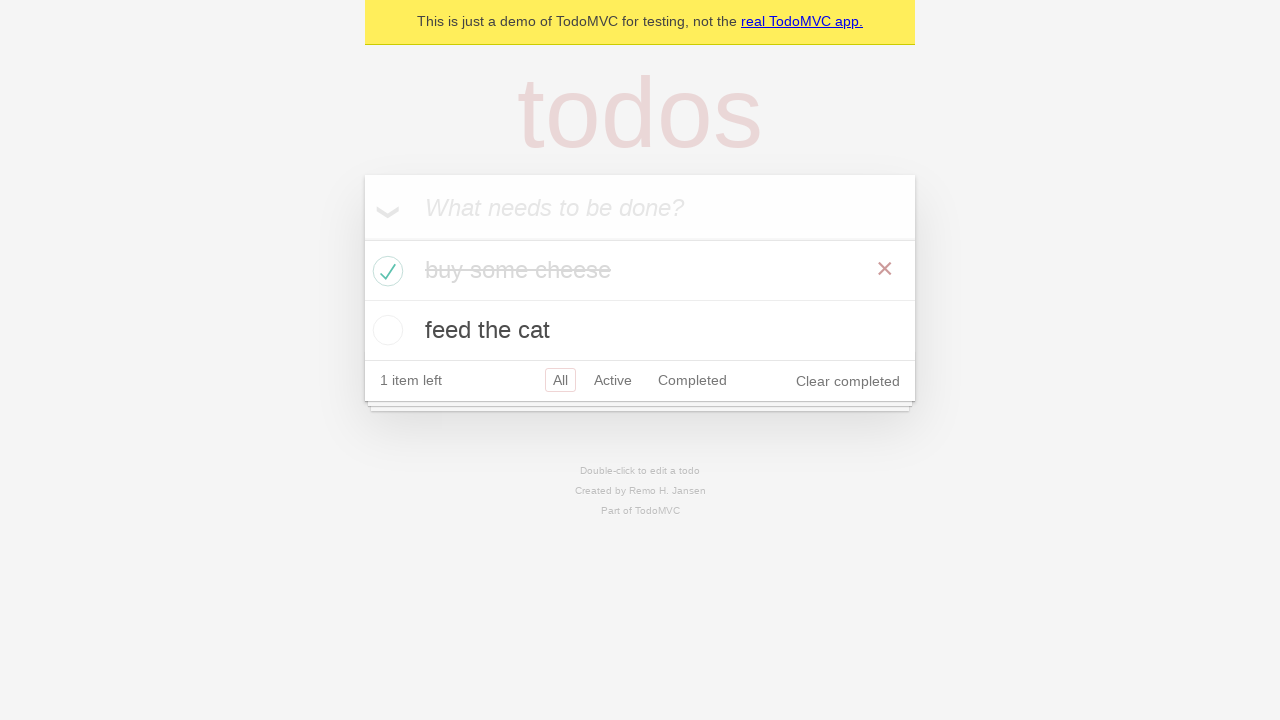